Tests various locator strategies on a Turkish bookstore website by filling a search box with different text inputs and clicking on a slide navigation element

Starting URL: https://www.kitapyurdu.com/

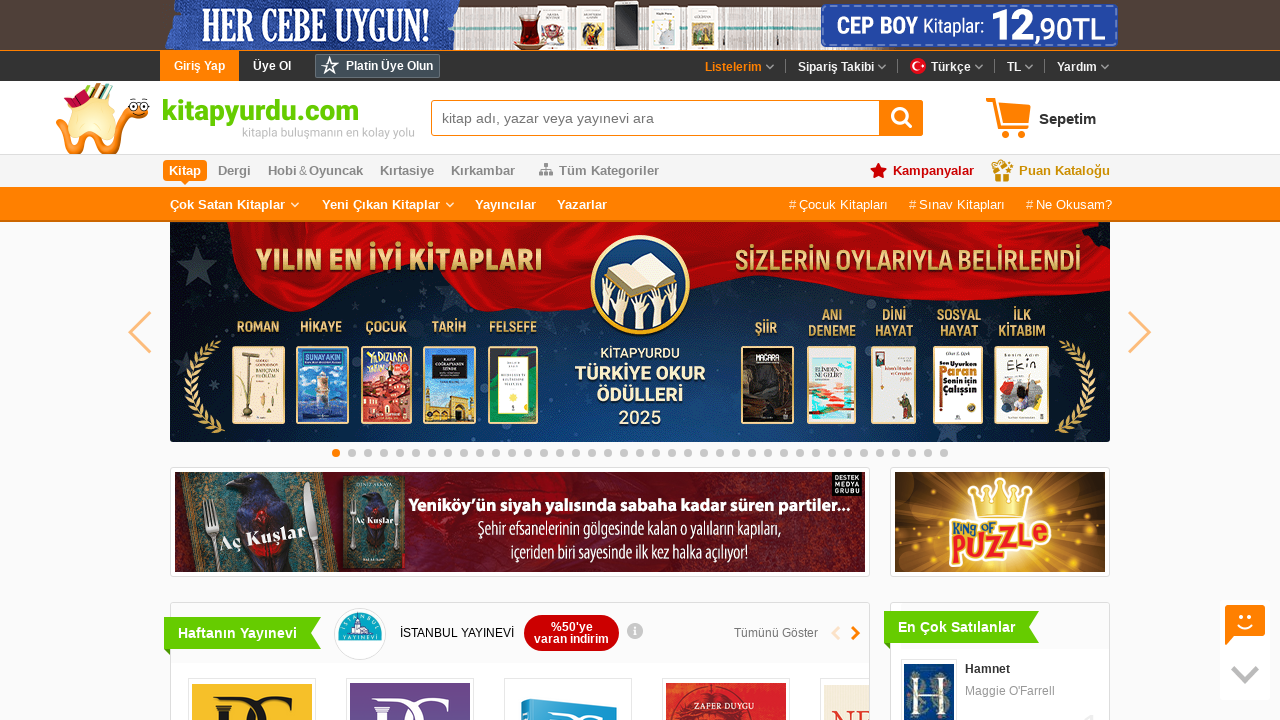

Filled search box with 'java' using role locator on internal:role=textbox[name="kitap adı, yazar veya yayınevi ara"i]
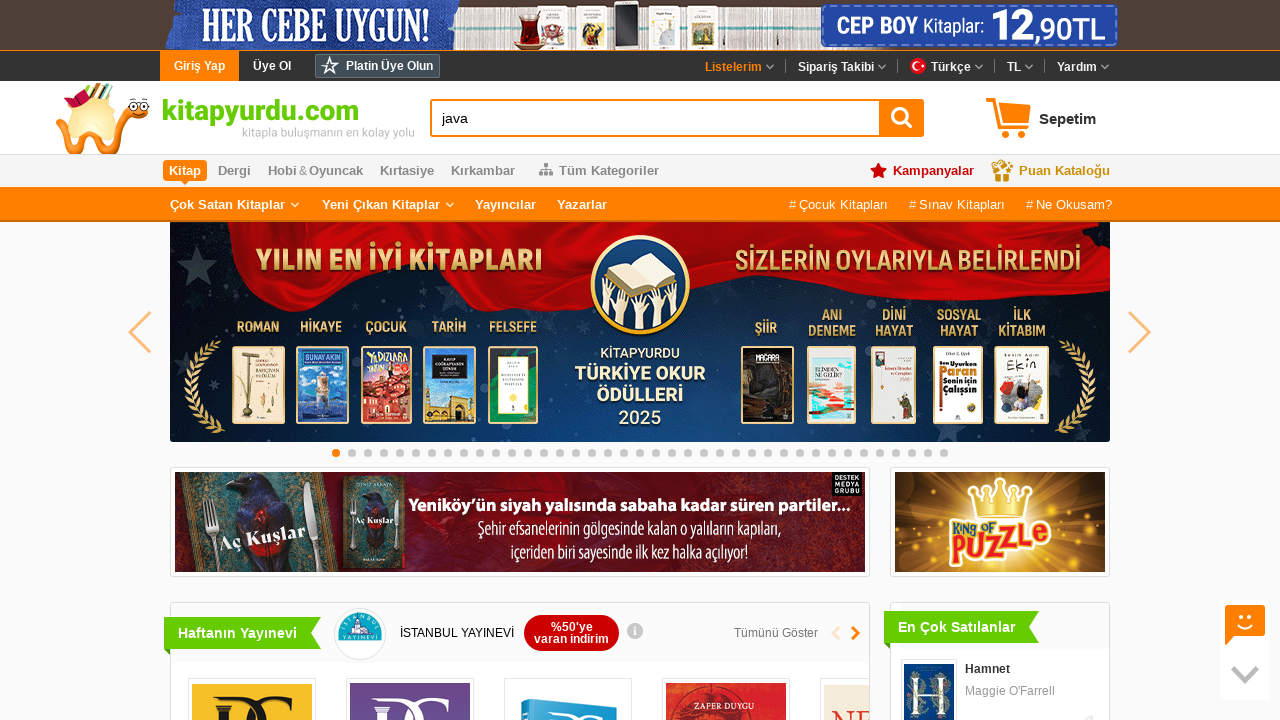

Waited 1000ms for input processing
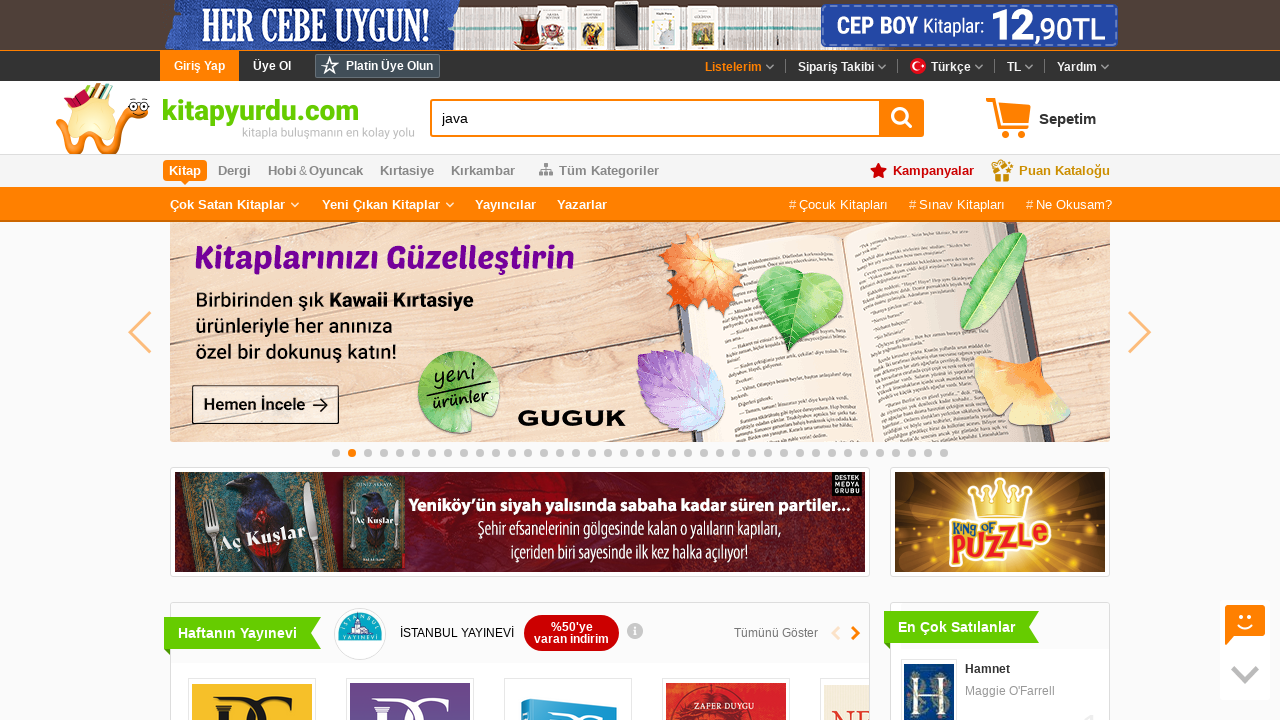

Cleared search box using placeholder locator on internal:attr=[placeholder="kitap adı, yazar veya yayınevi ara"i]
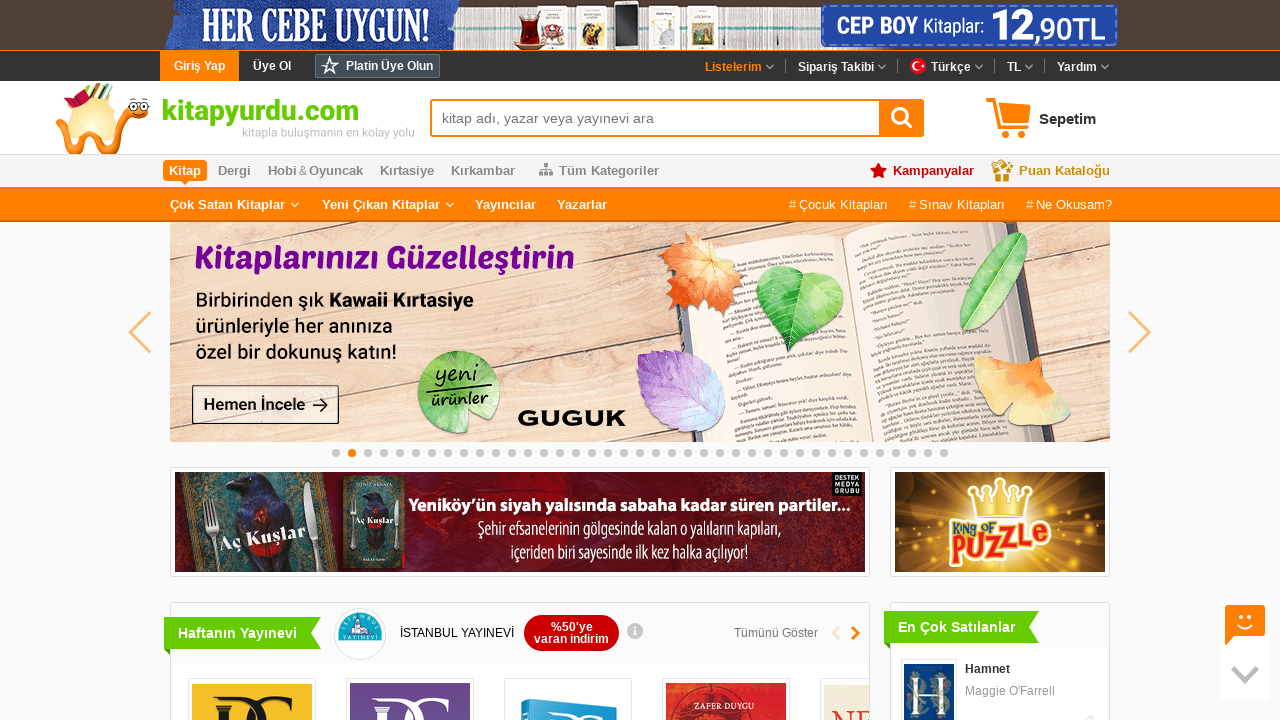

Typed 'Monte Kristo Kontu' into search box with 300ms delay between characters on internal:attr=[placeholder="kitap adı, yazar veya yayınevi ara"i]
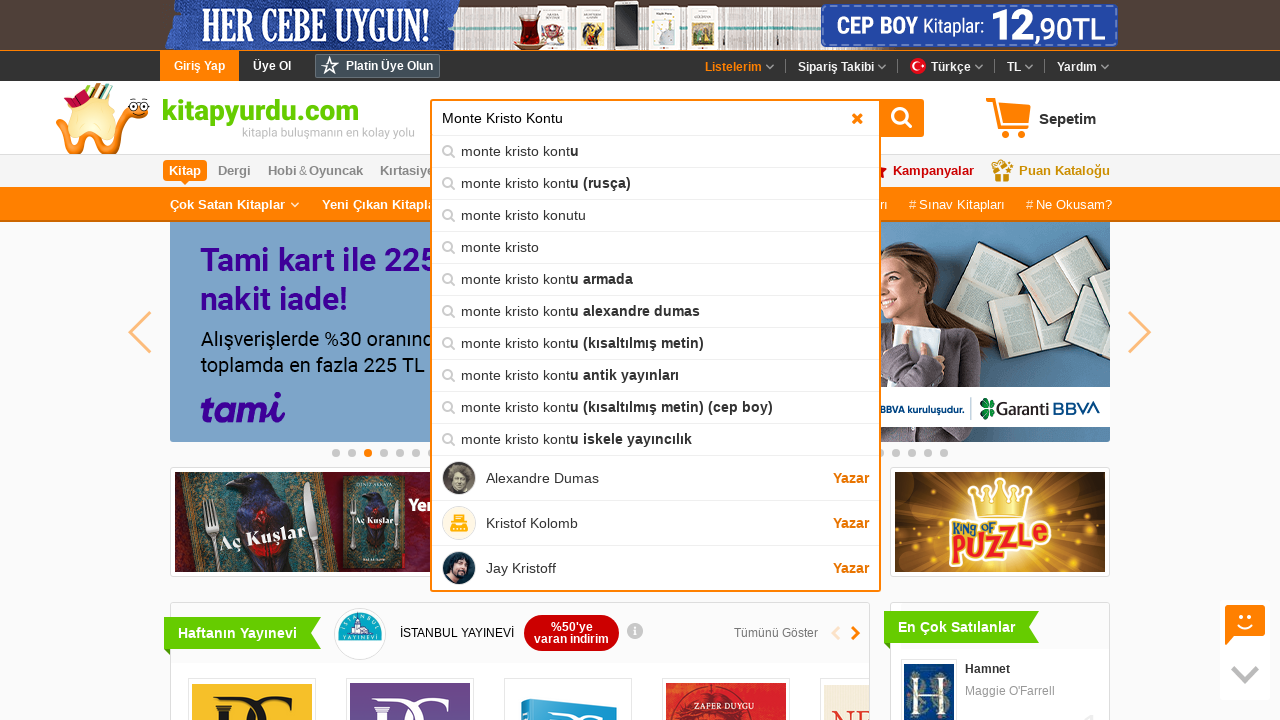

Cleared search box again on internal:attr=[placeholder="kitap adı, yazar veya yayınevi ara"i]
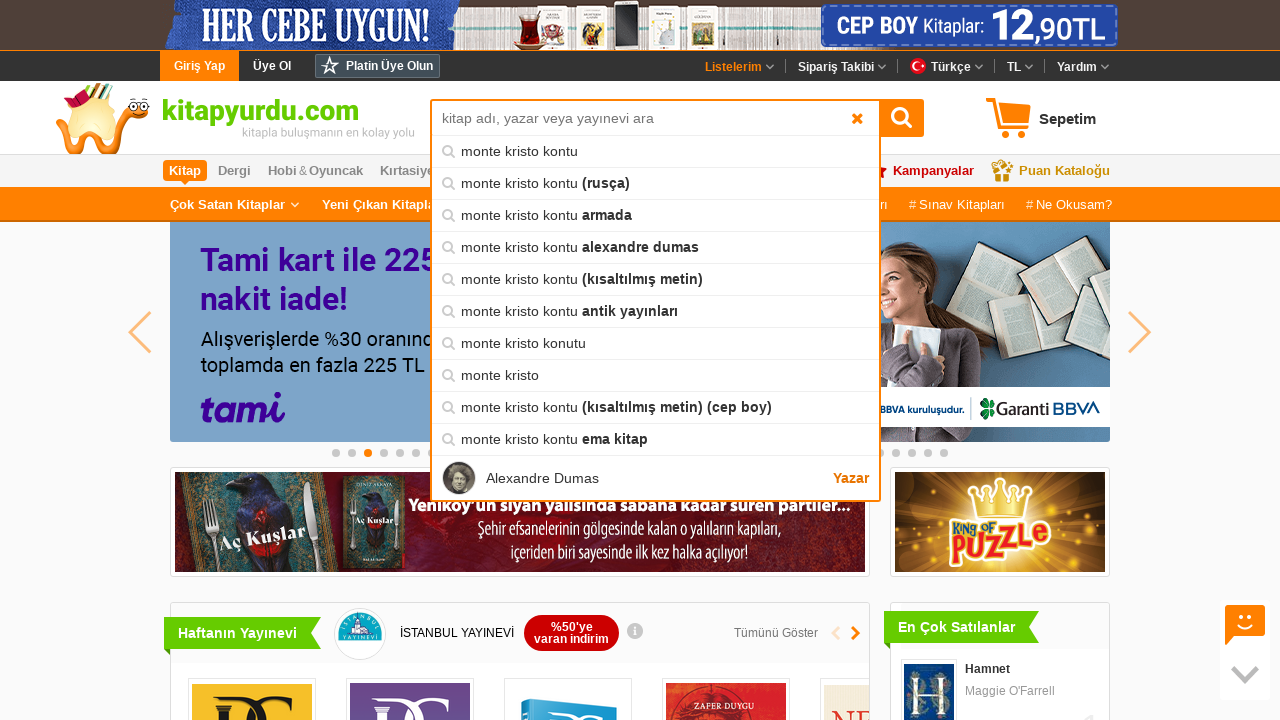

Clicked on slide 8 navigation element at (448, 453) on internal:label="Go to slide 8"i >> nth=-1
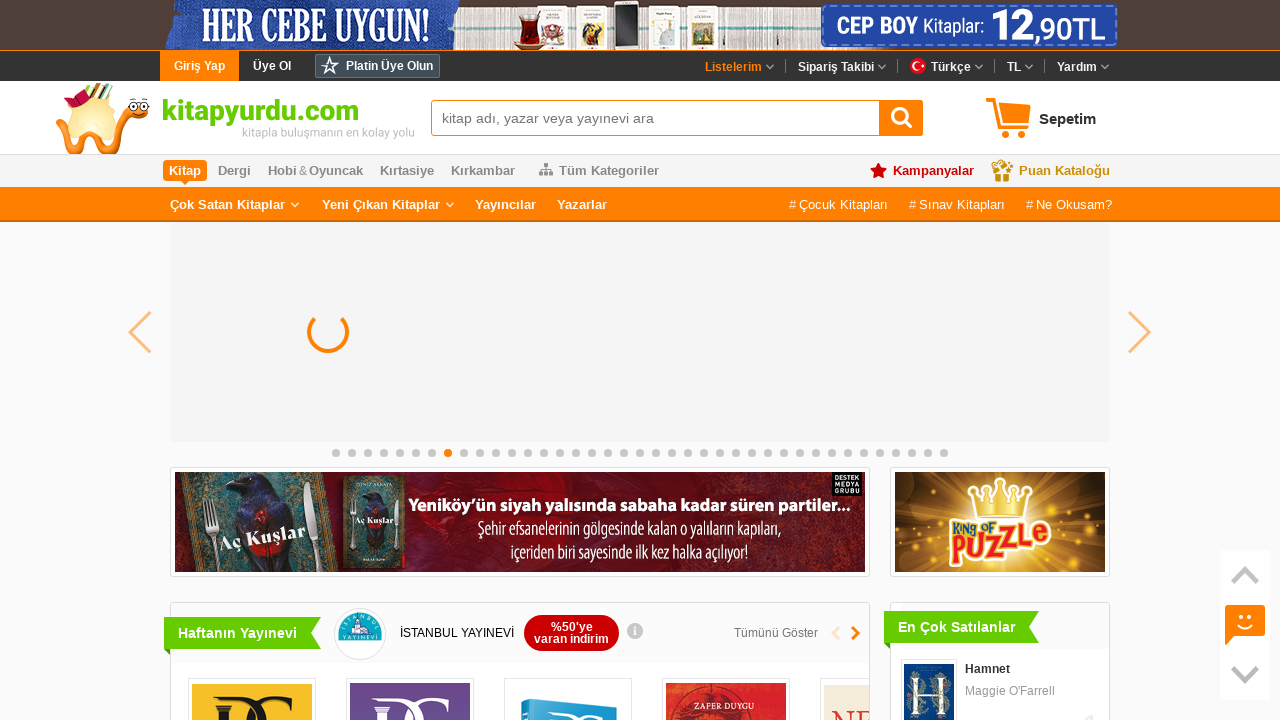

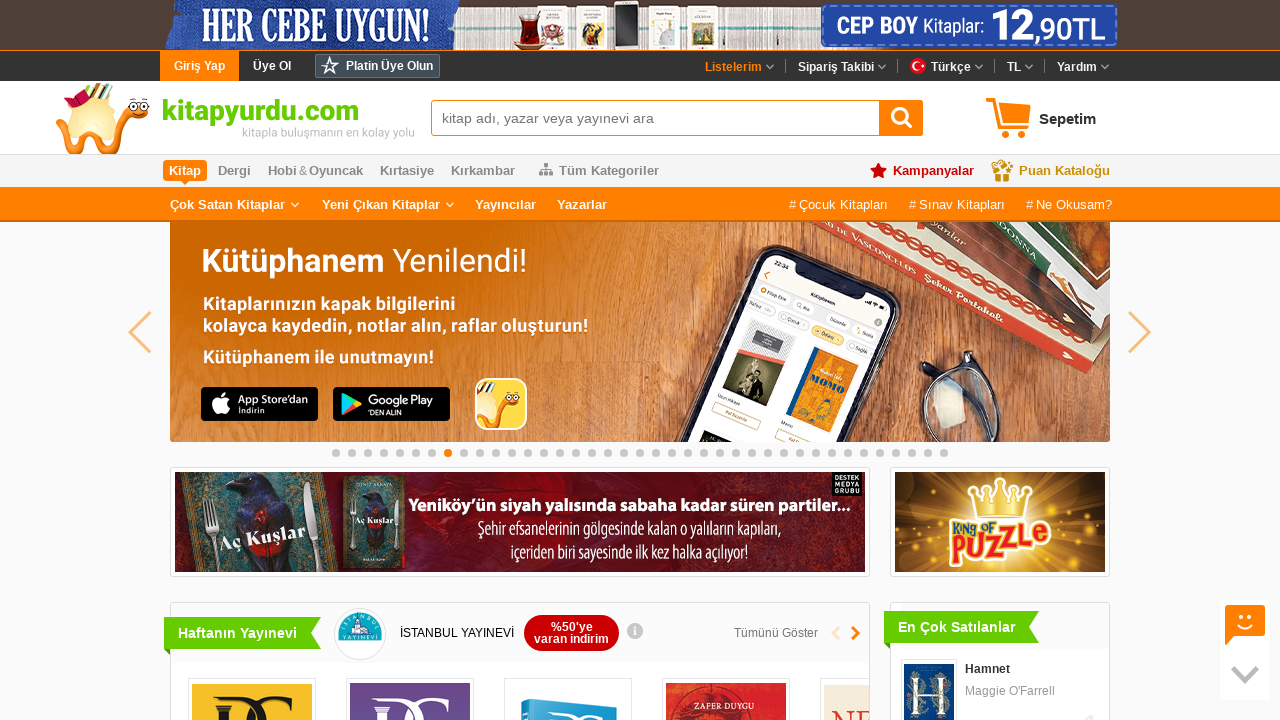